Tests handling of browser popups/tabs by clicking a link that opens a new window, interacting with content in the new window, then closing tabs

Starting URL: https://automationbysqatools.blogspot.com/p/manual-testing.html

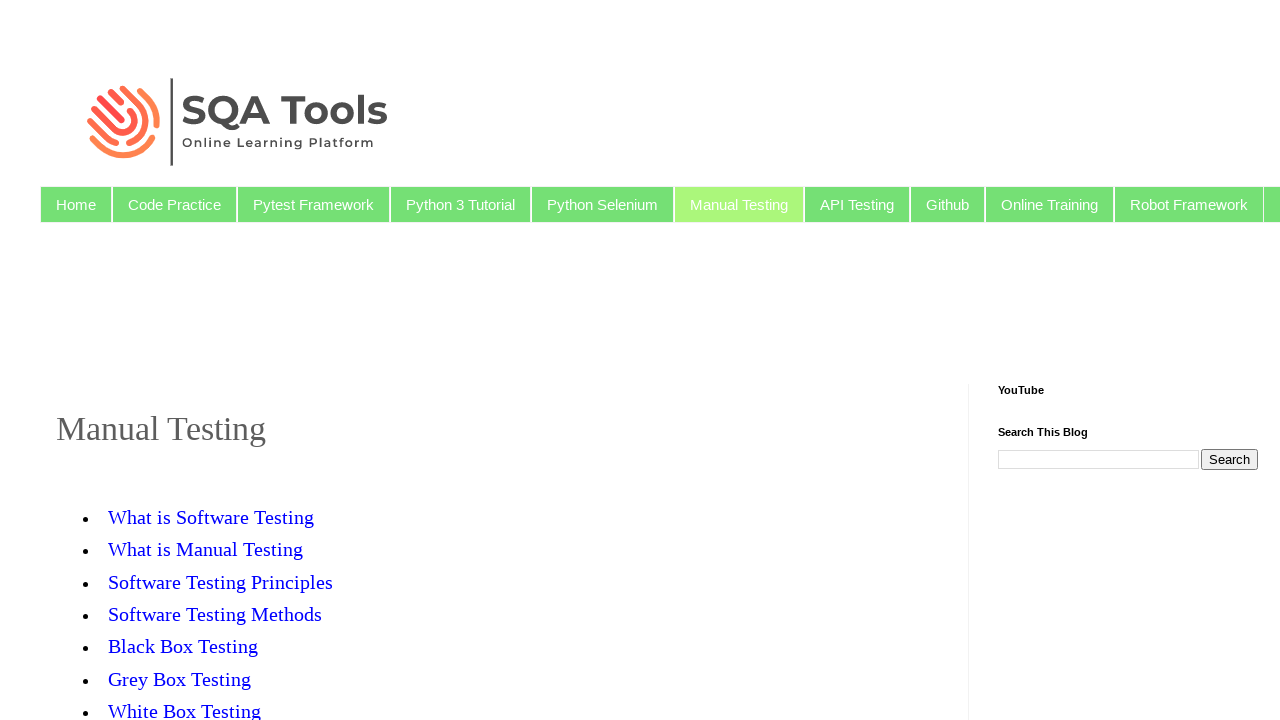

Clicked 'Software Testing Principles' link and new popup window opened at (220, 582) on internal:text="Software Testing Principles"i
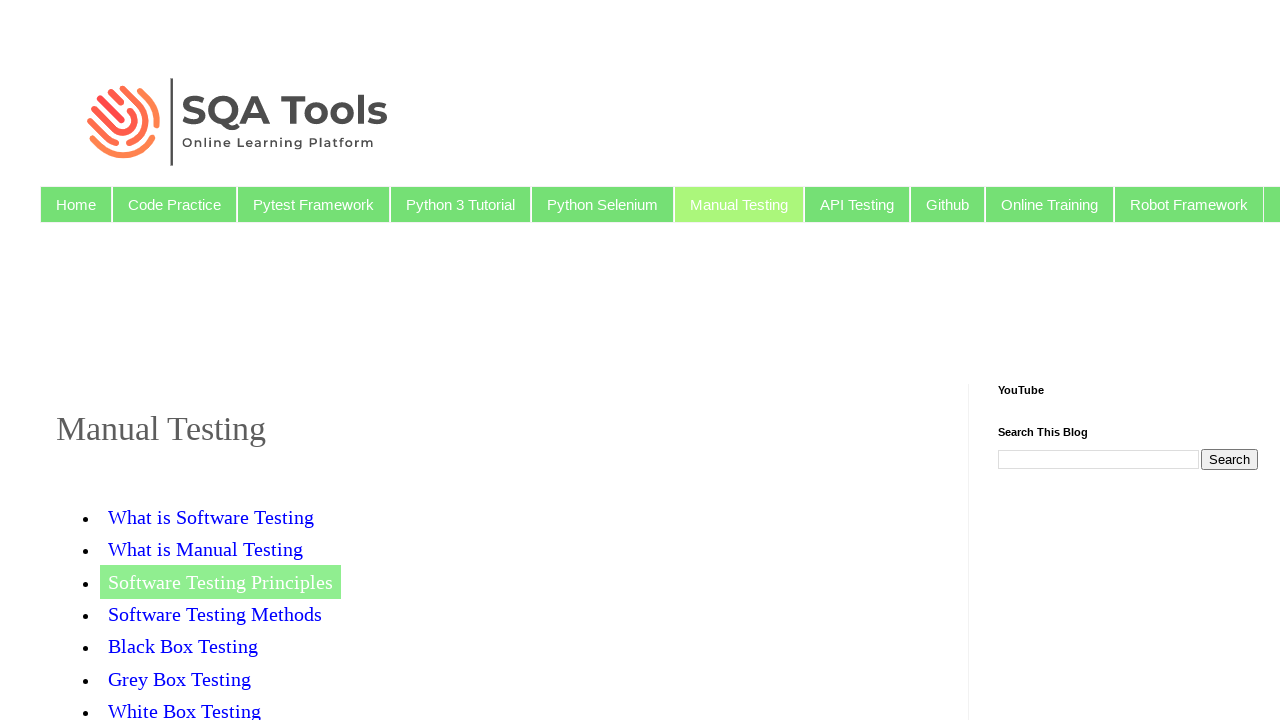

Got reference to the new popup page
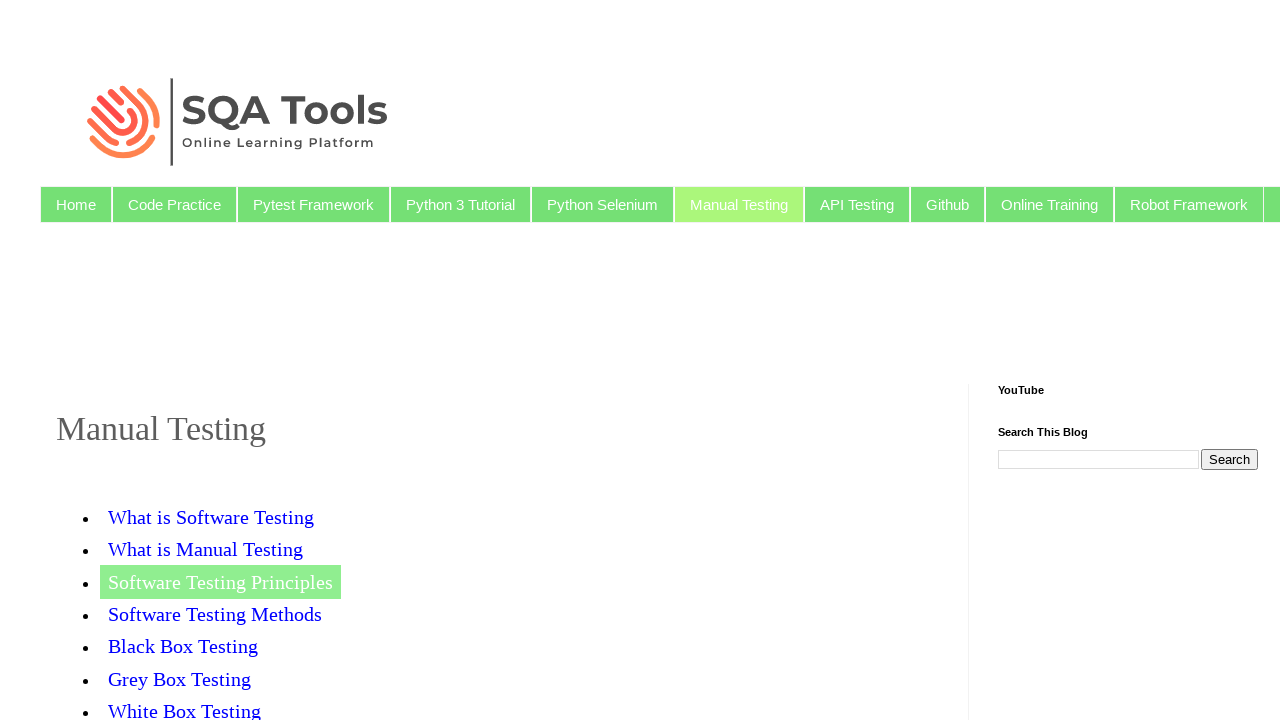

New page loaded completely
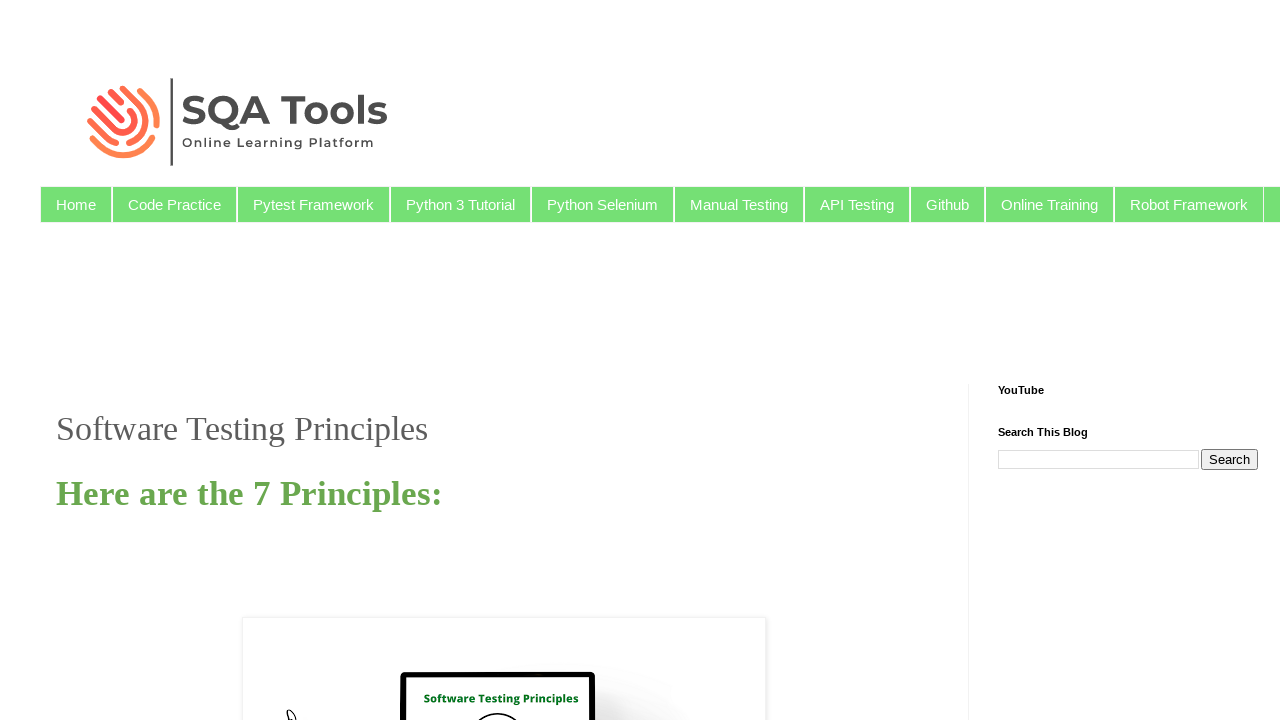

Retrieved all headings from new page (7 headings found)
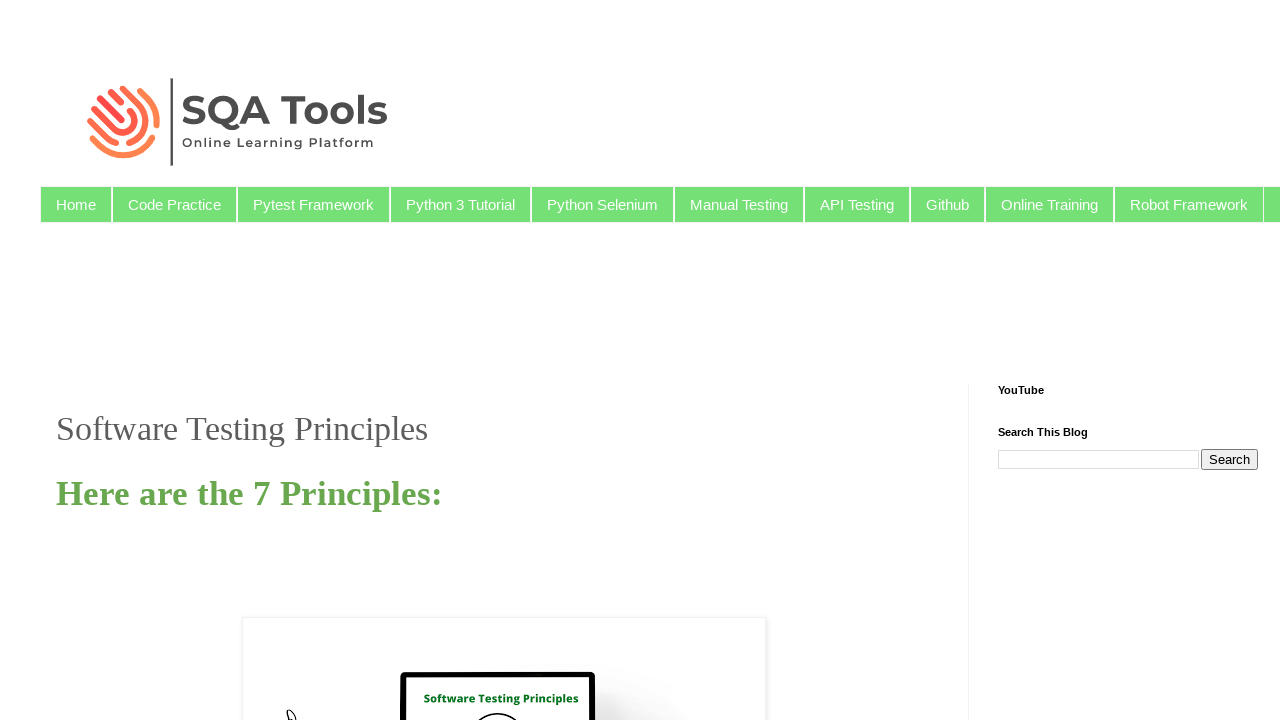

Clicked 'Online Training' link in the new page at (1050, 204) on internal:text="Online Training"i
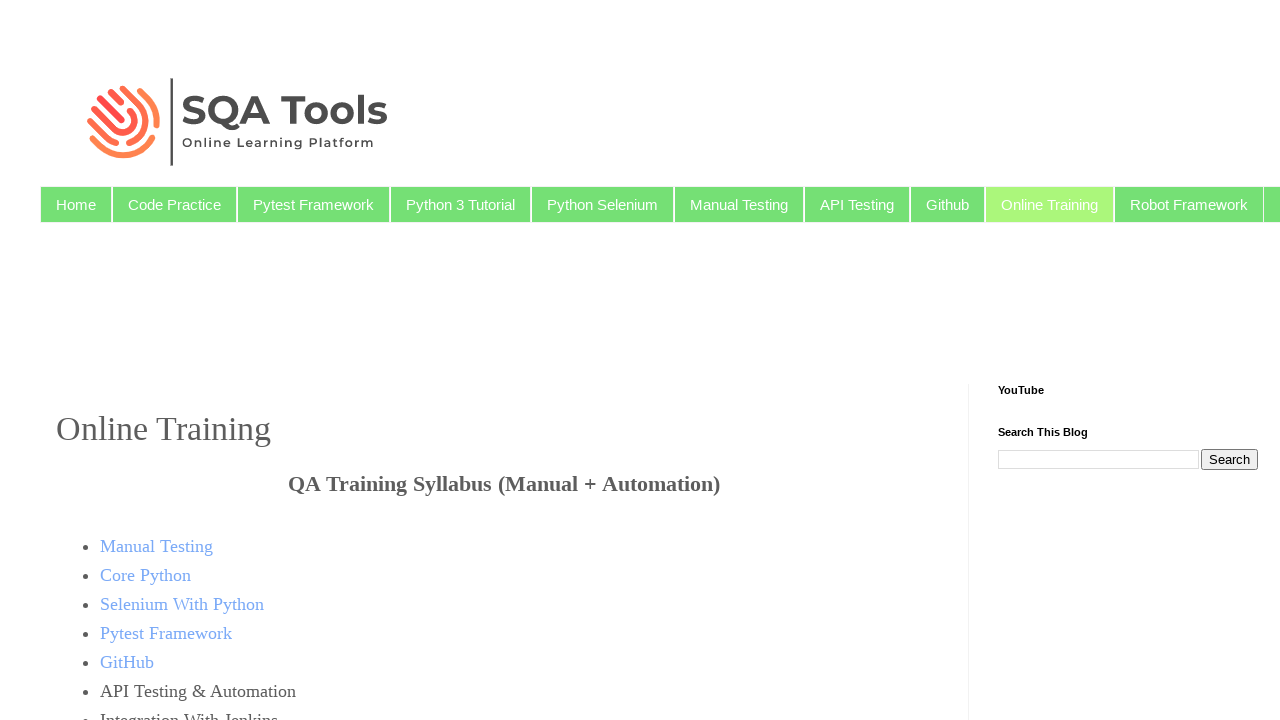

Waited 2 seconds for content to load in new page
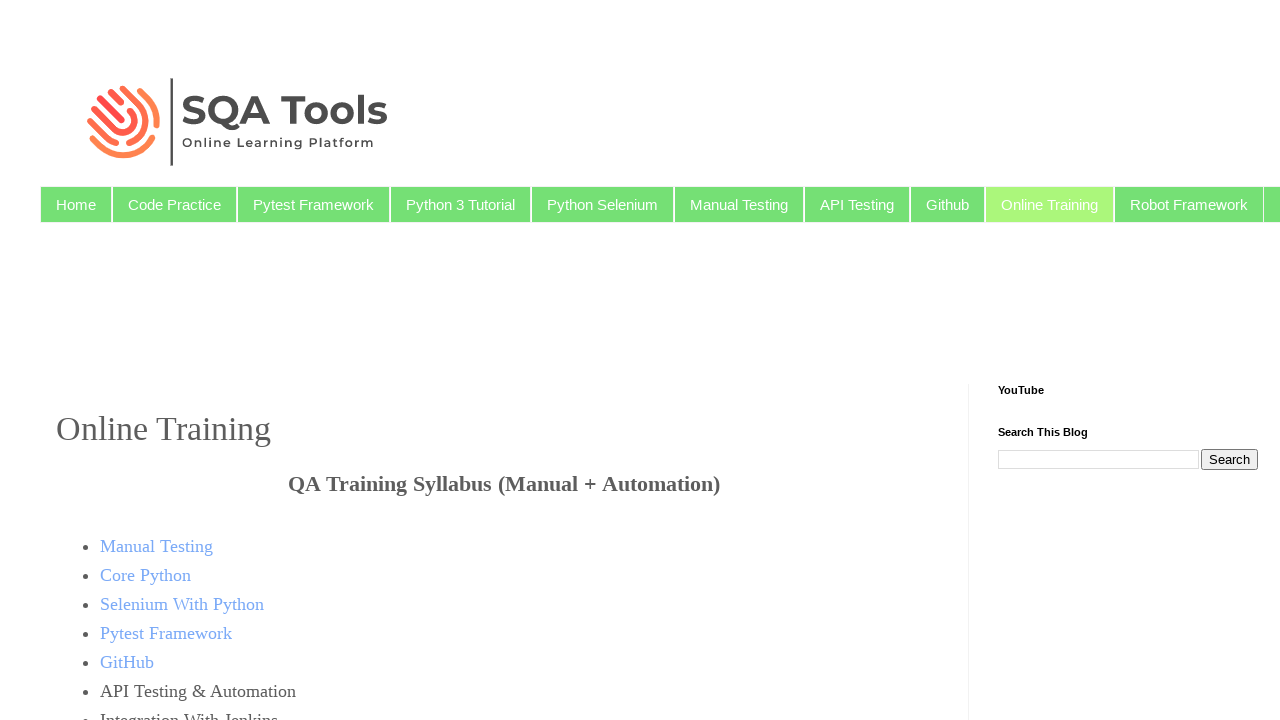

Closed the popup page
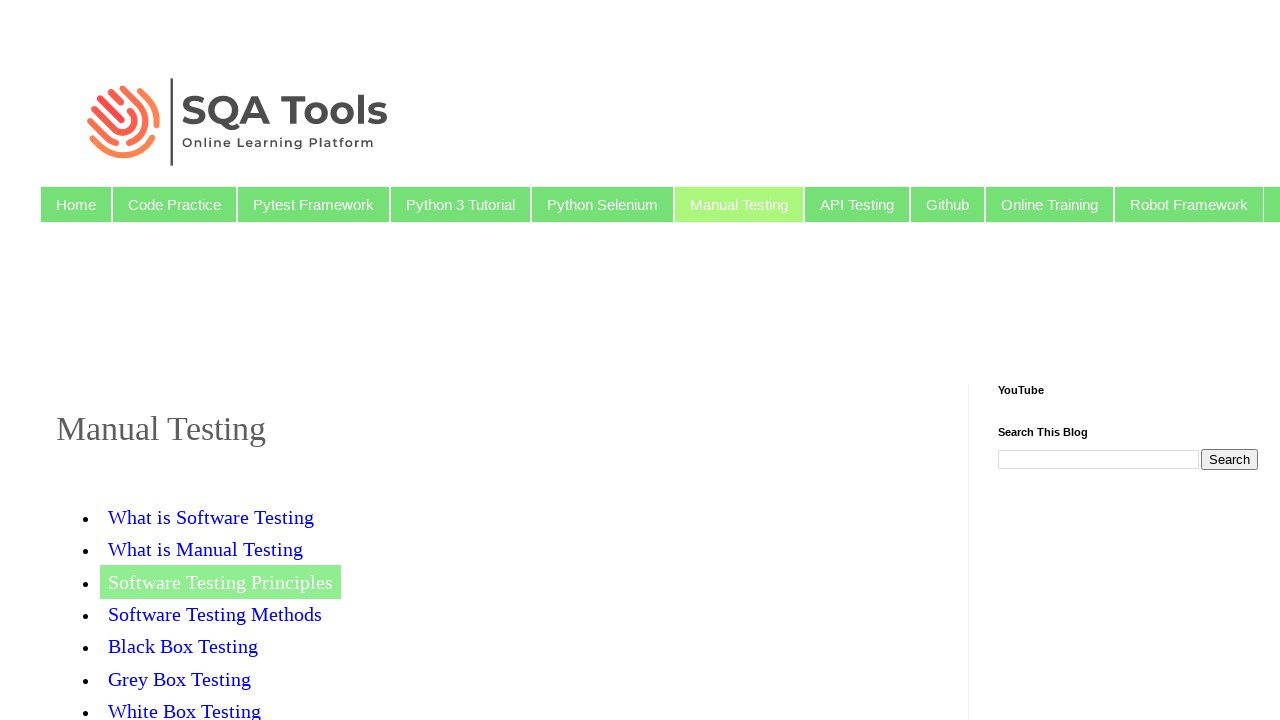

Clicked 'Robot Framework' link in original page at (1189, 204) on internal:text="Robot Framework"i
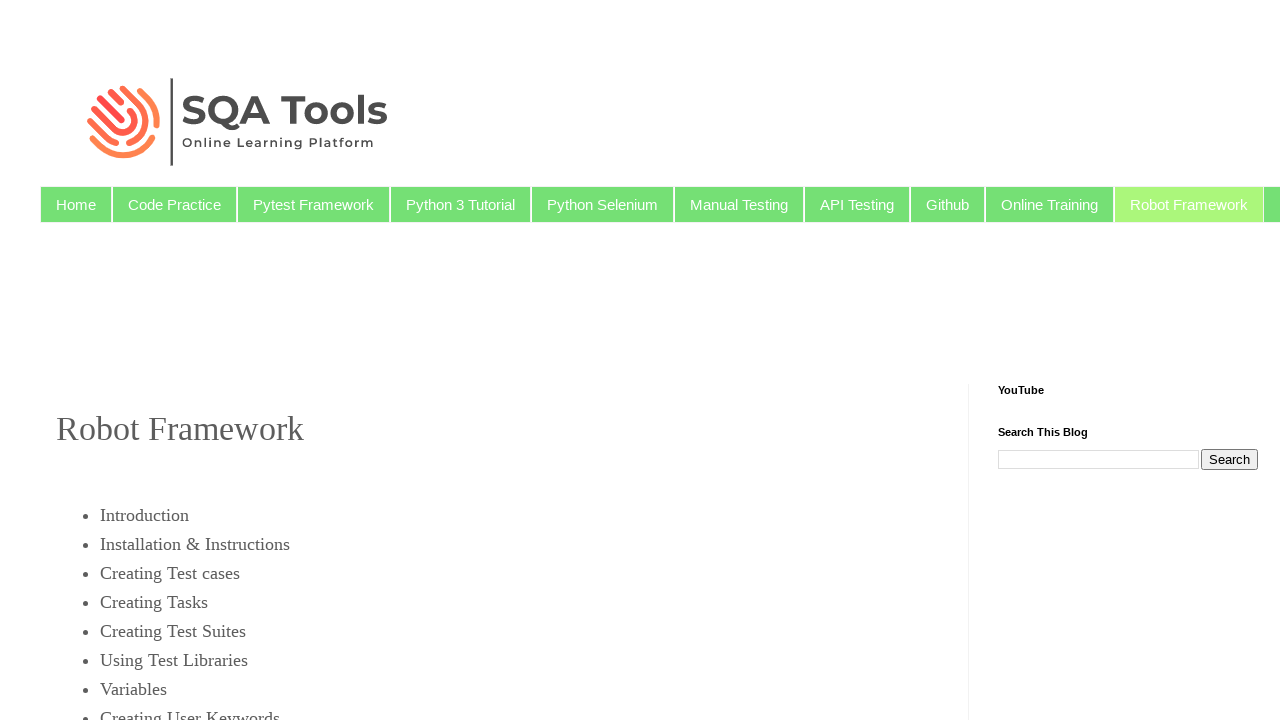

Waited 2 seconds for content to load in original page
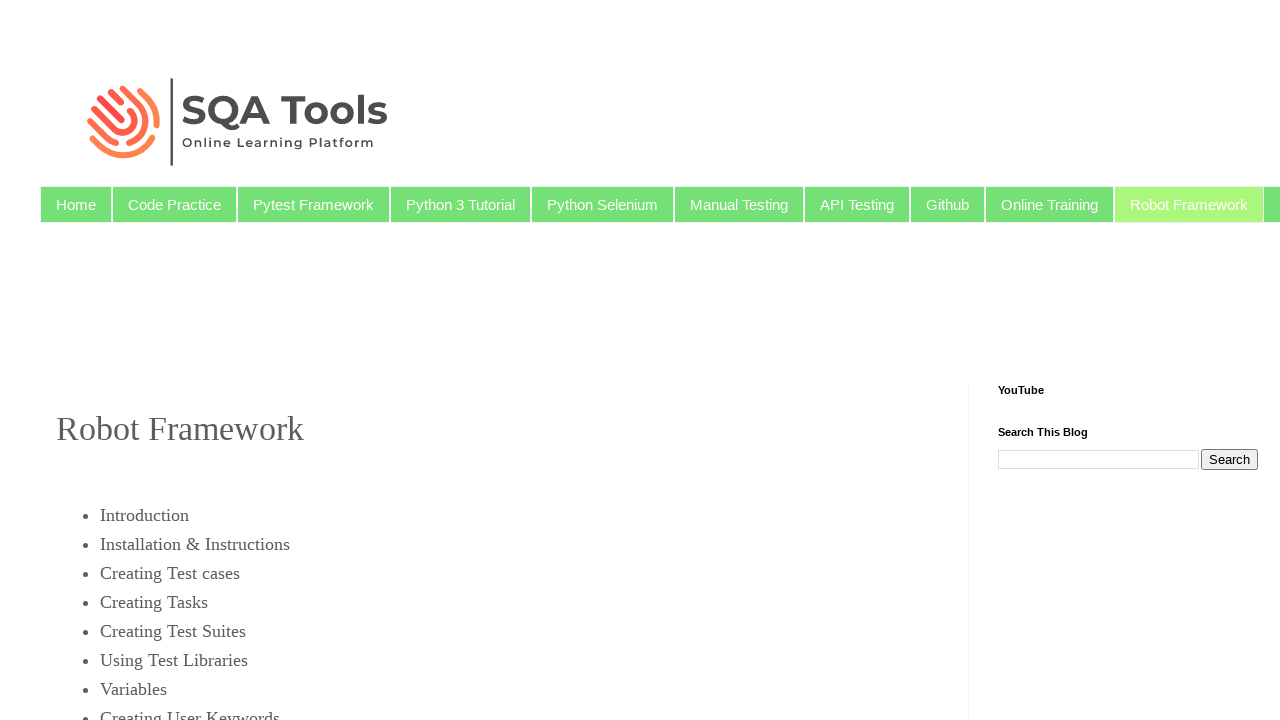

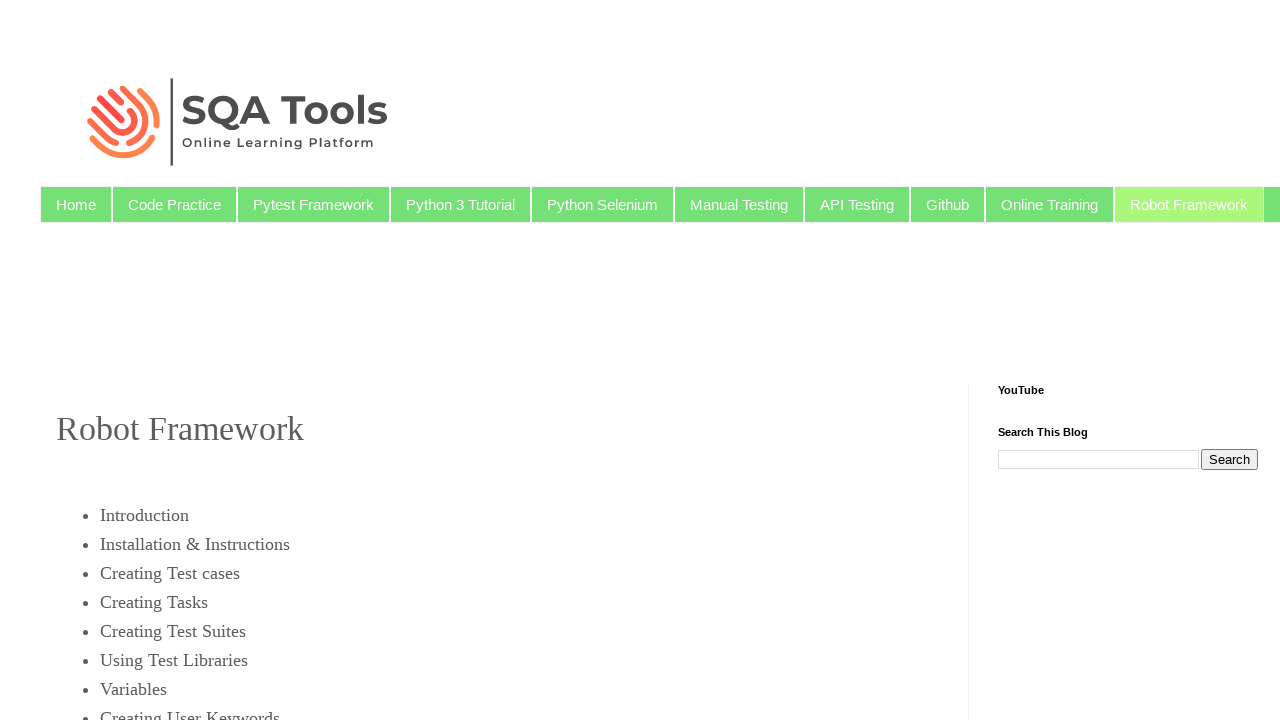